Tests that Privacy Policy and Terms of Service links open in new windows/tabs and verifies the correct pages load with expected elements

Starting URL: https://crio-qkart-frontend-qa.vercel.app/

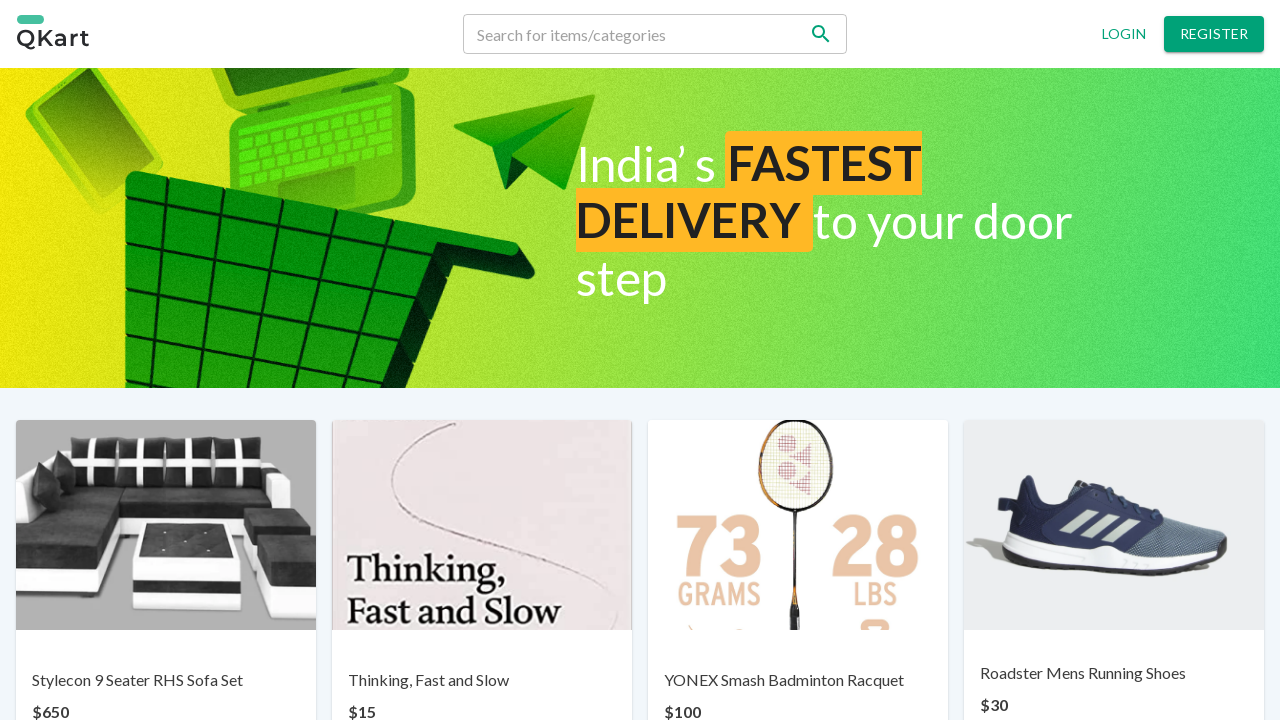

Clicked Privacy Policy link at (486, 667) on text=Privacy policy
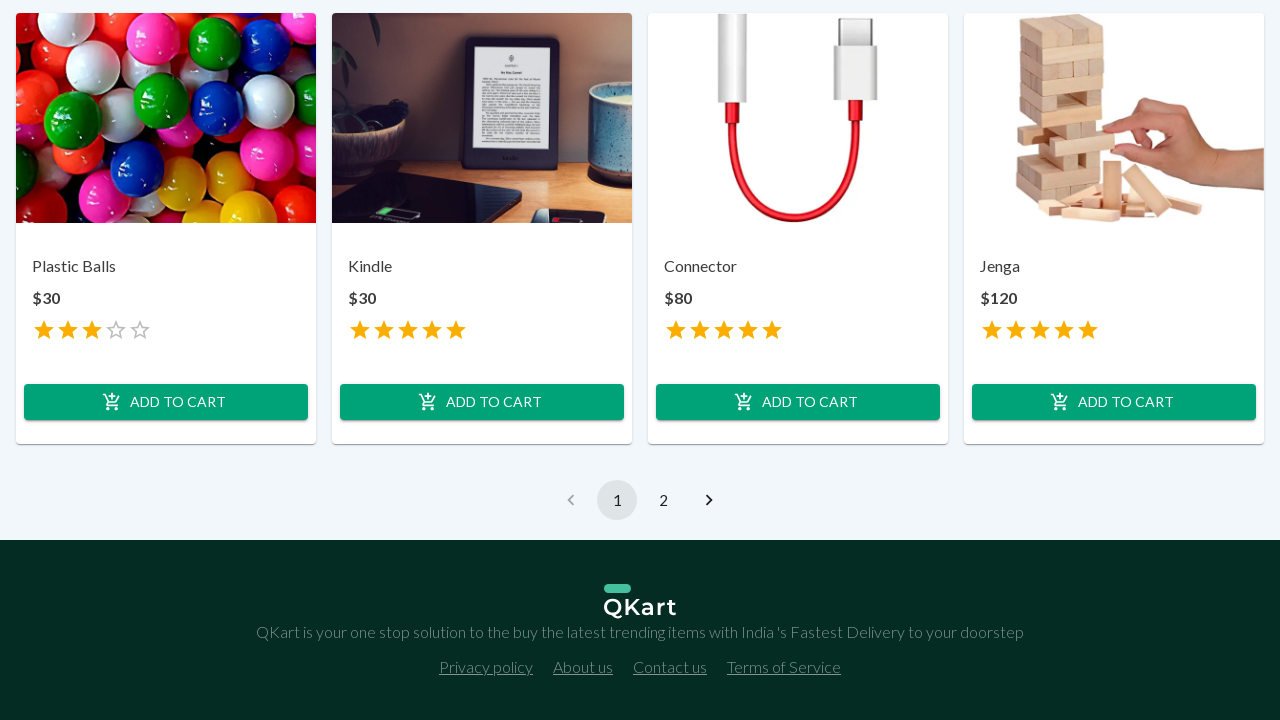

Waited 2 seconds for Privacy Policy page to open
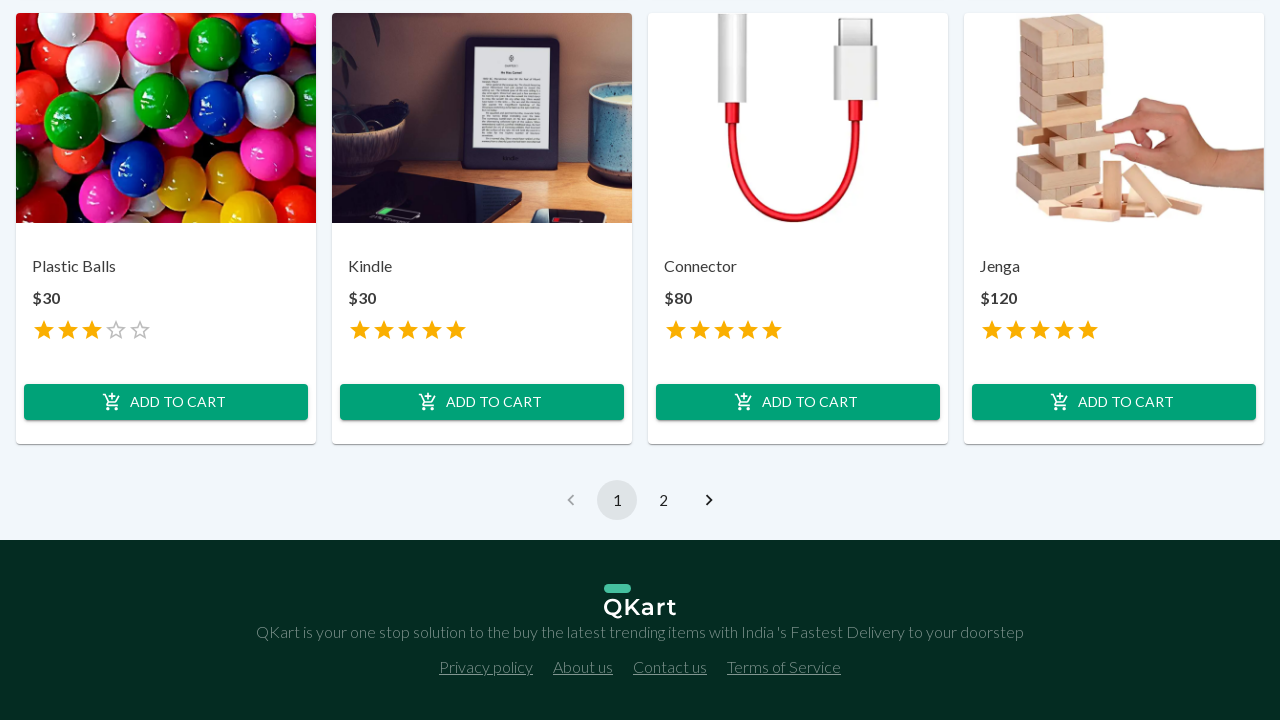

Retrieved all open pages - total count: 2
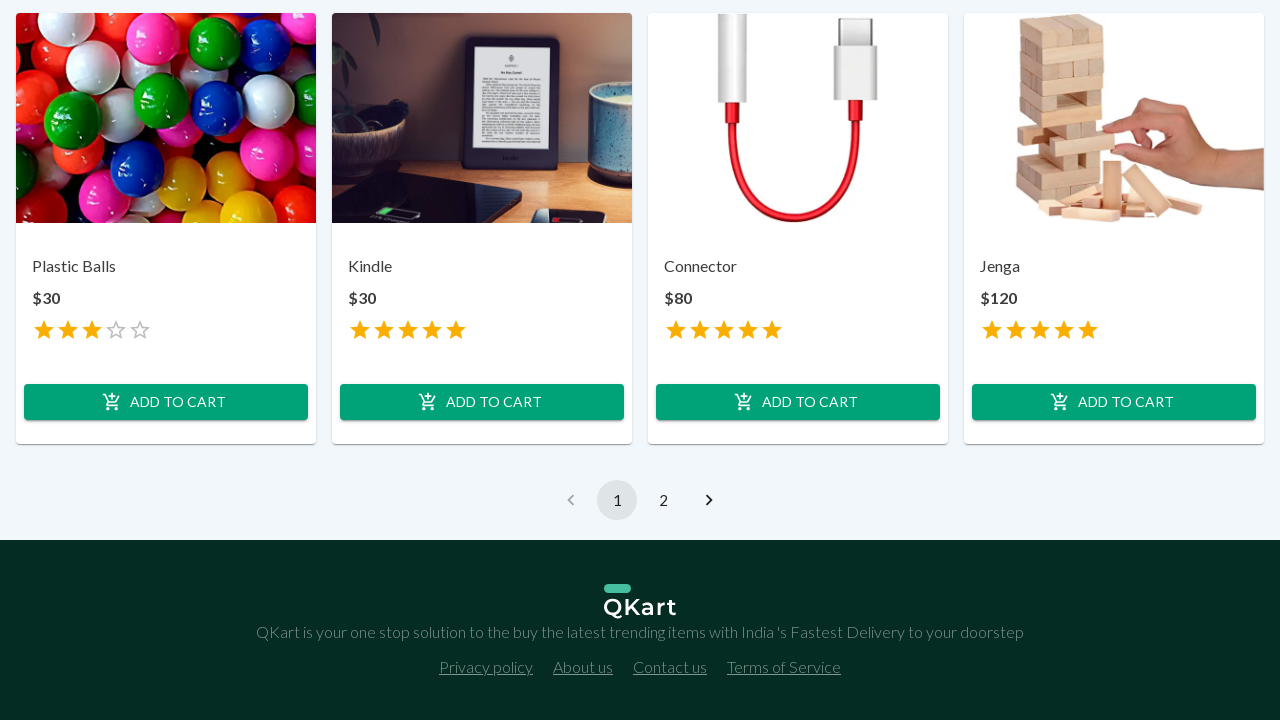

Clicked Terms of Service link at (784, 667) on text=Terms of Service
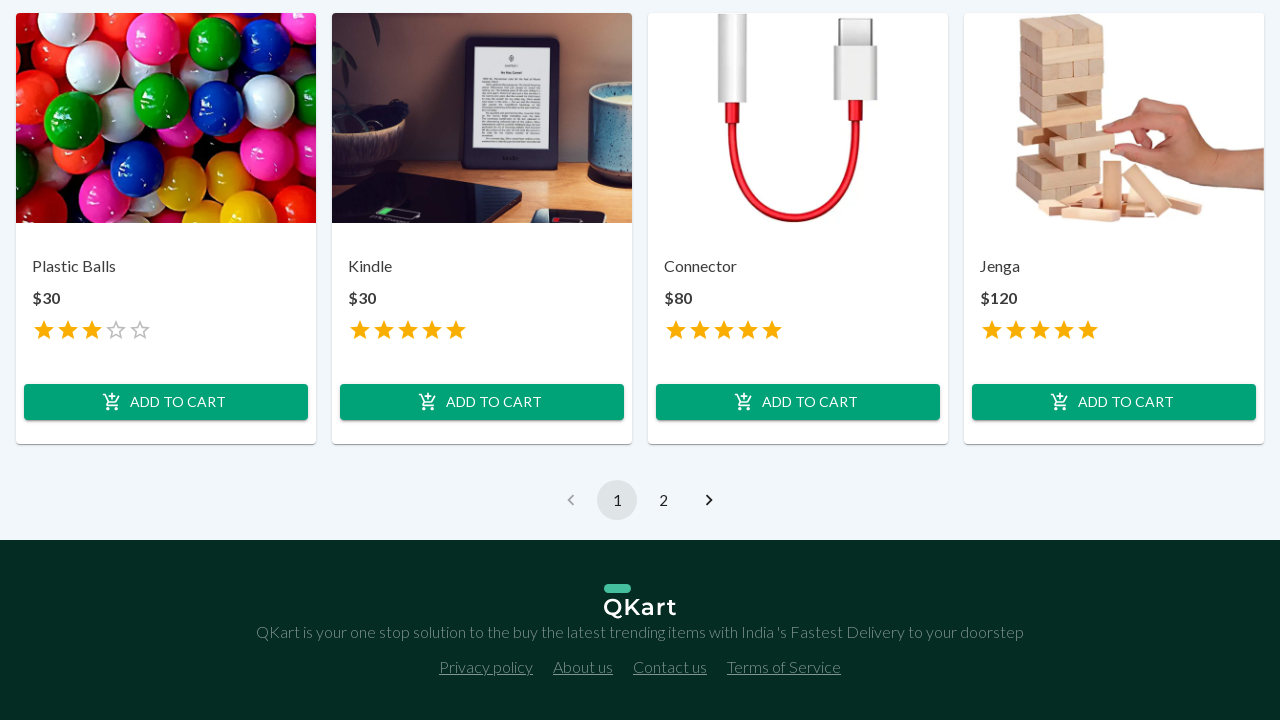

Waited 2 seconds for Terms of Service page to open
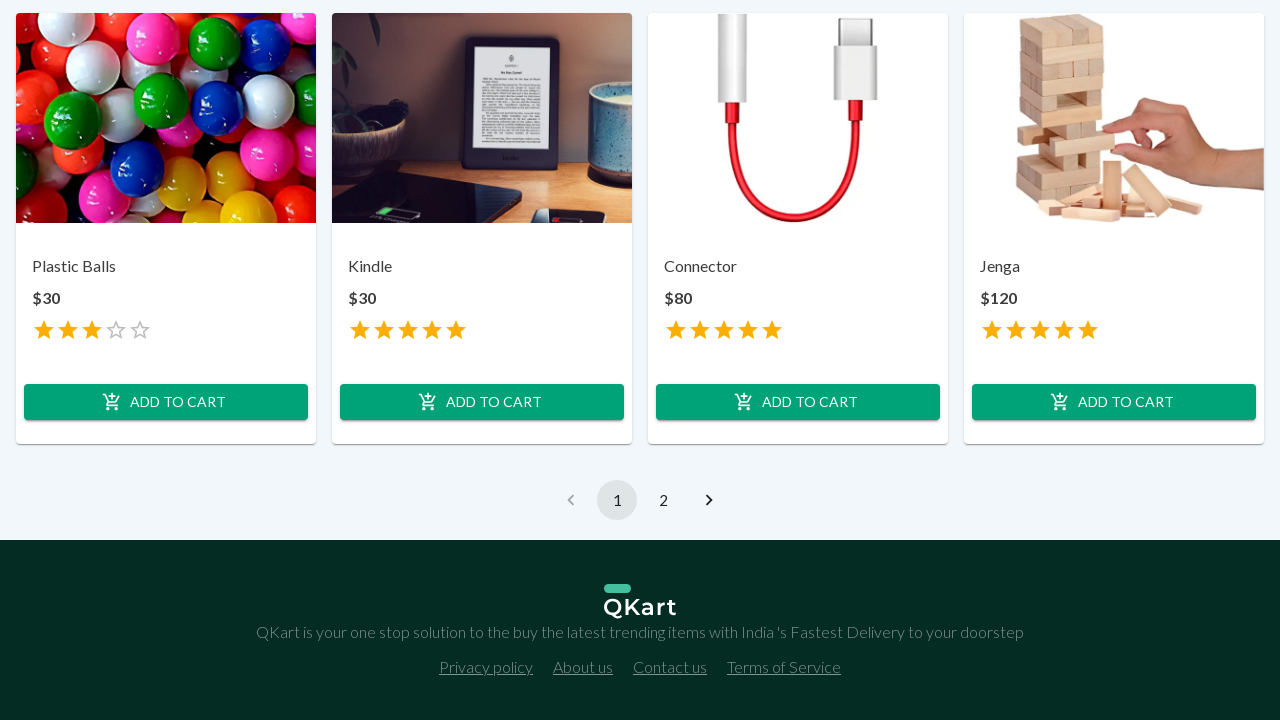

Retrieved all open pages - total count: 3
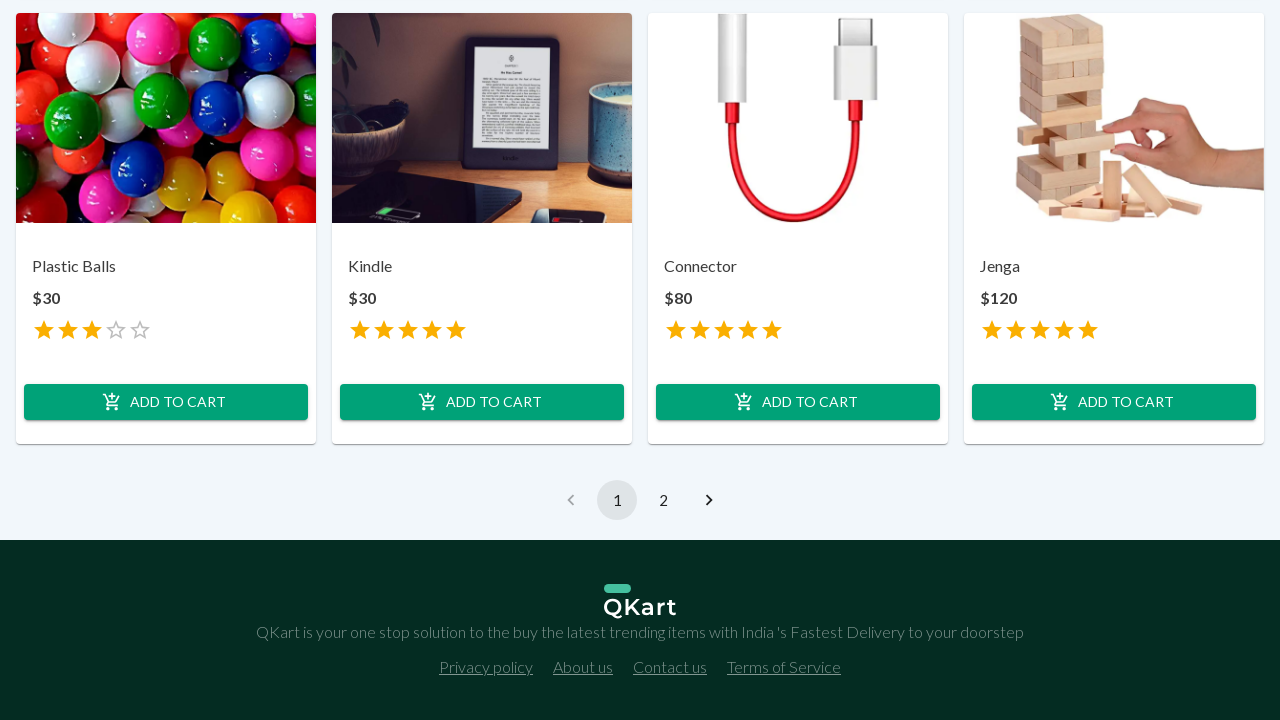

Found and verified Privacy Policy page loaded with button element - URL: https://crio-qkart-frontend-qa.vercel.app/privacy-policy
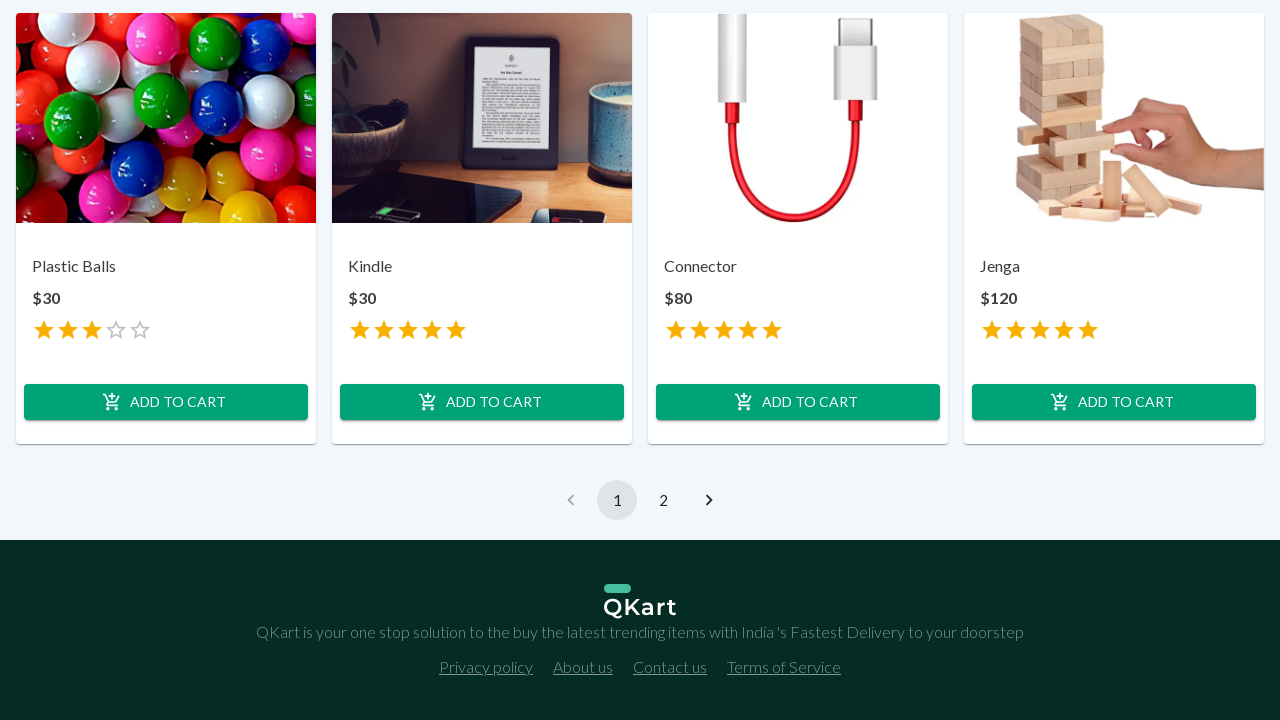

Found and verified Terms of Service page loaded with button element - URL: https://crio-qkart-frontend-qa.vercel.app/terms-of-service
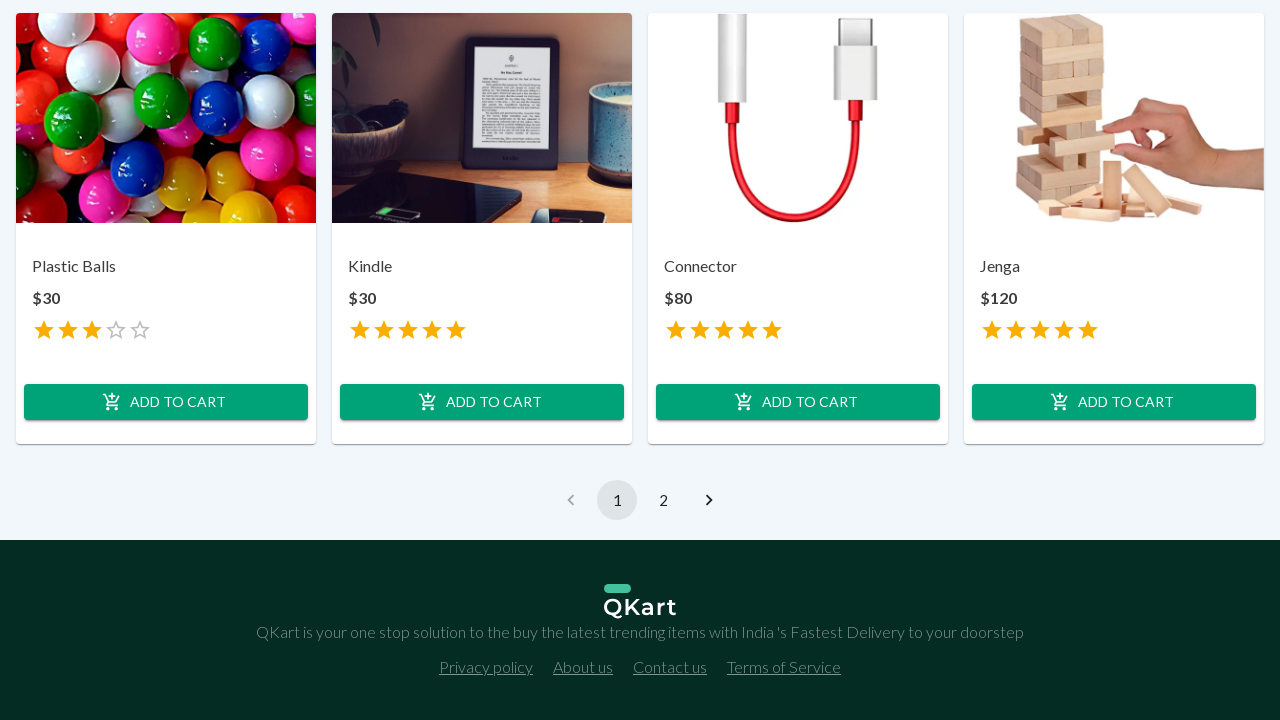

Closed child window/tab - URL was: https://crio-qkart-frontend-qa.vercel.app/privacy-policy
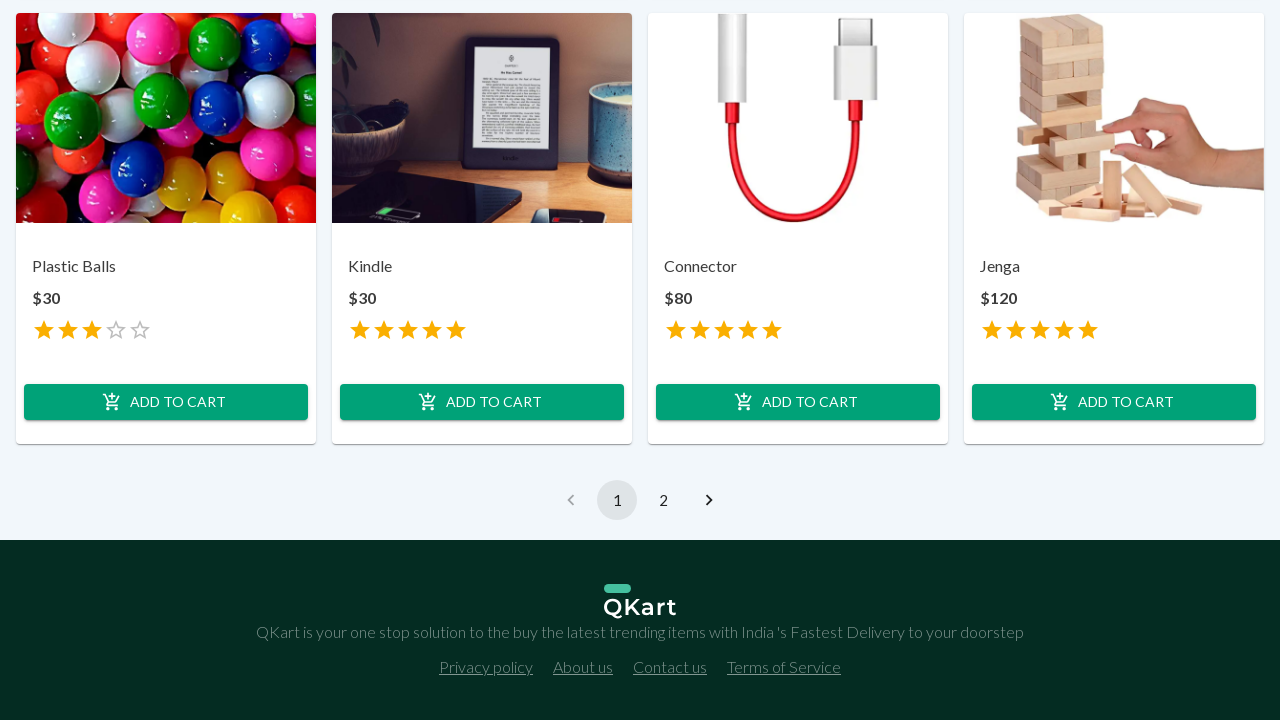

Closed child window/tab - URL was: https://crio-qkart-frontend-qa.vercel.app/terms-of-service
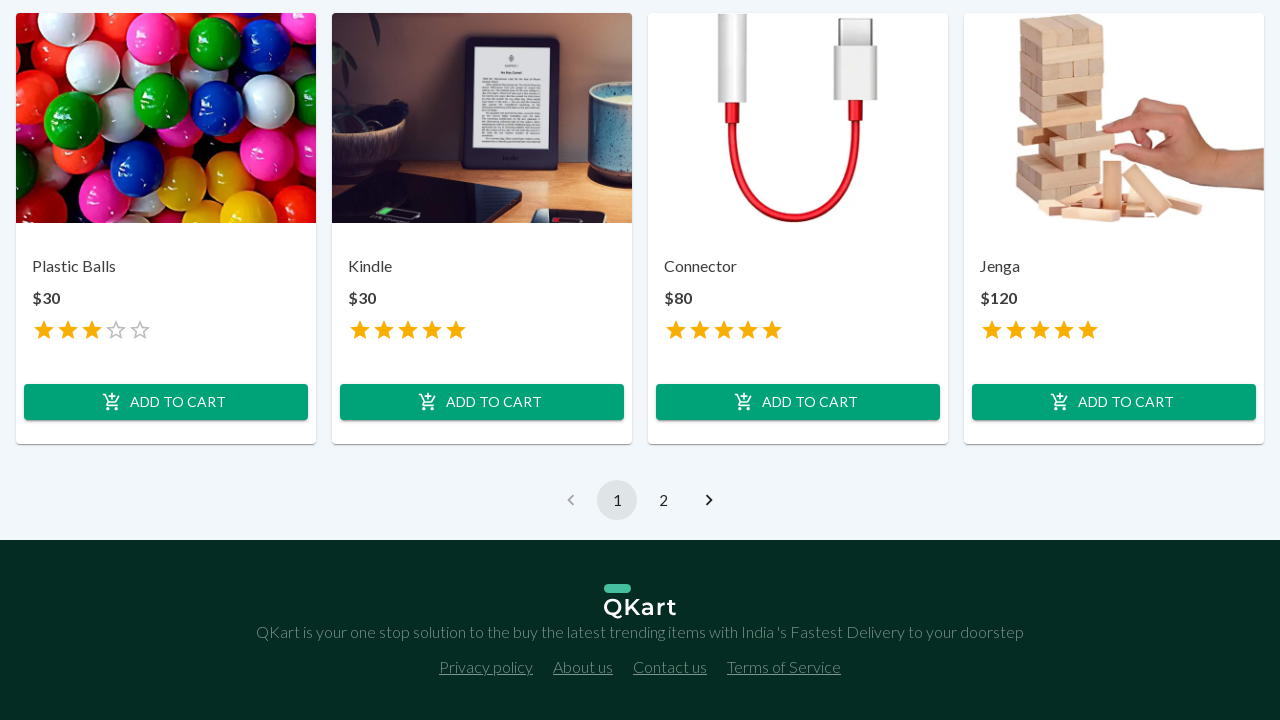

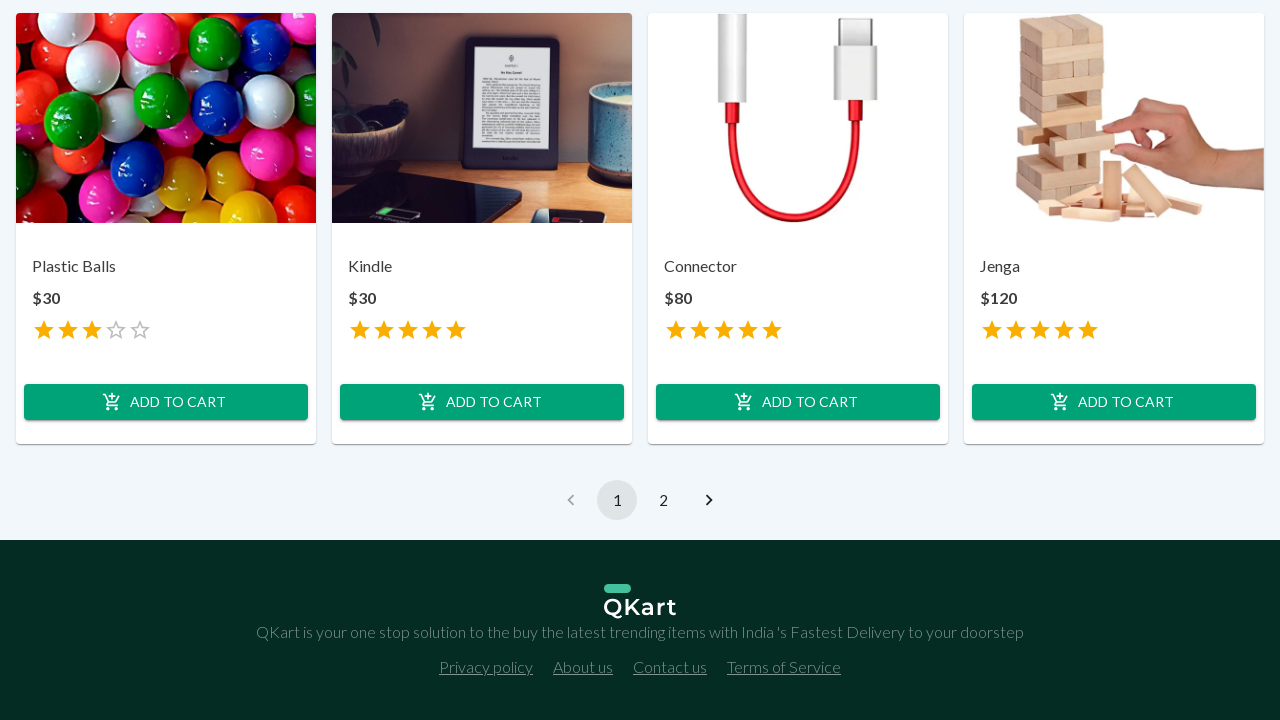